Tests adding specific products (Nokia Edge and iphone X) to a shopping cart on an e-commerce practice site, then navigates to checkout

Starting URL: https://rahulshettyacademy.com/angularpractice/shop

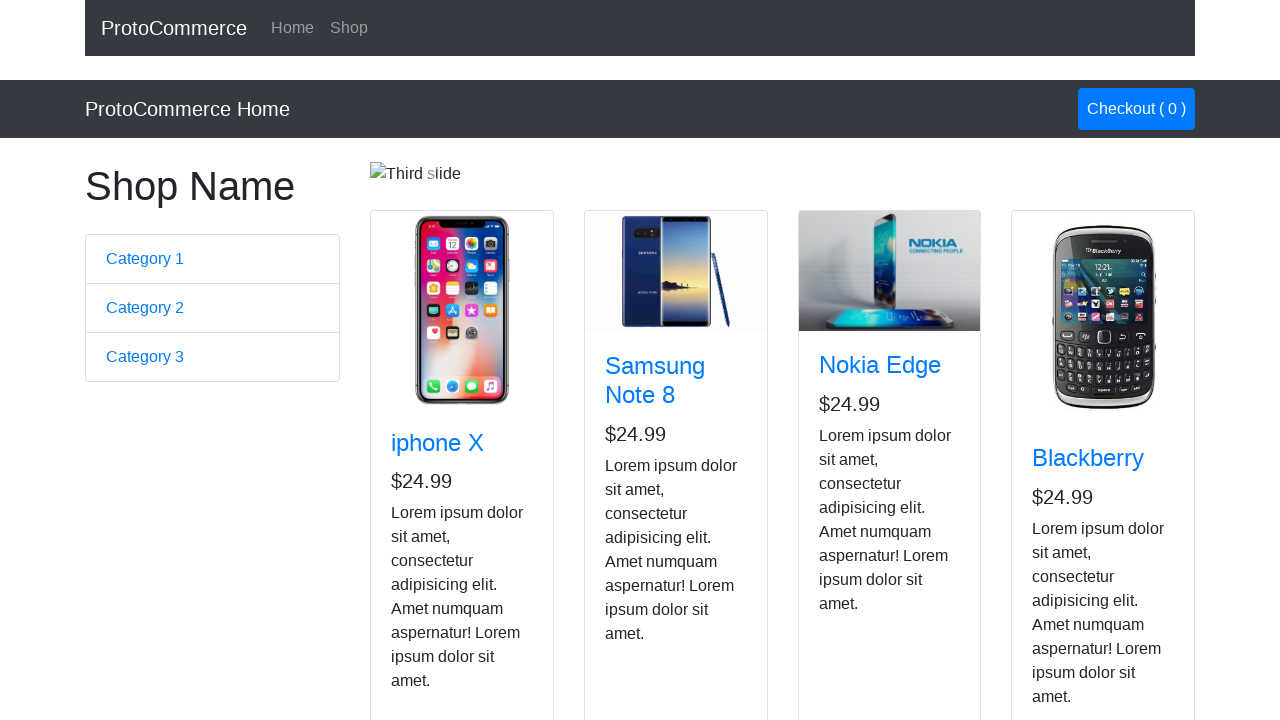

Waited for shop page to load
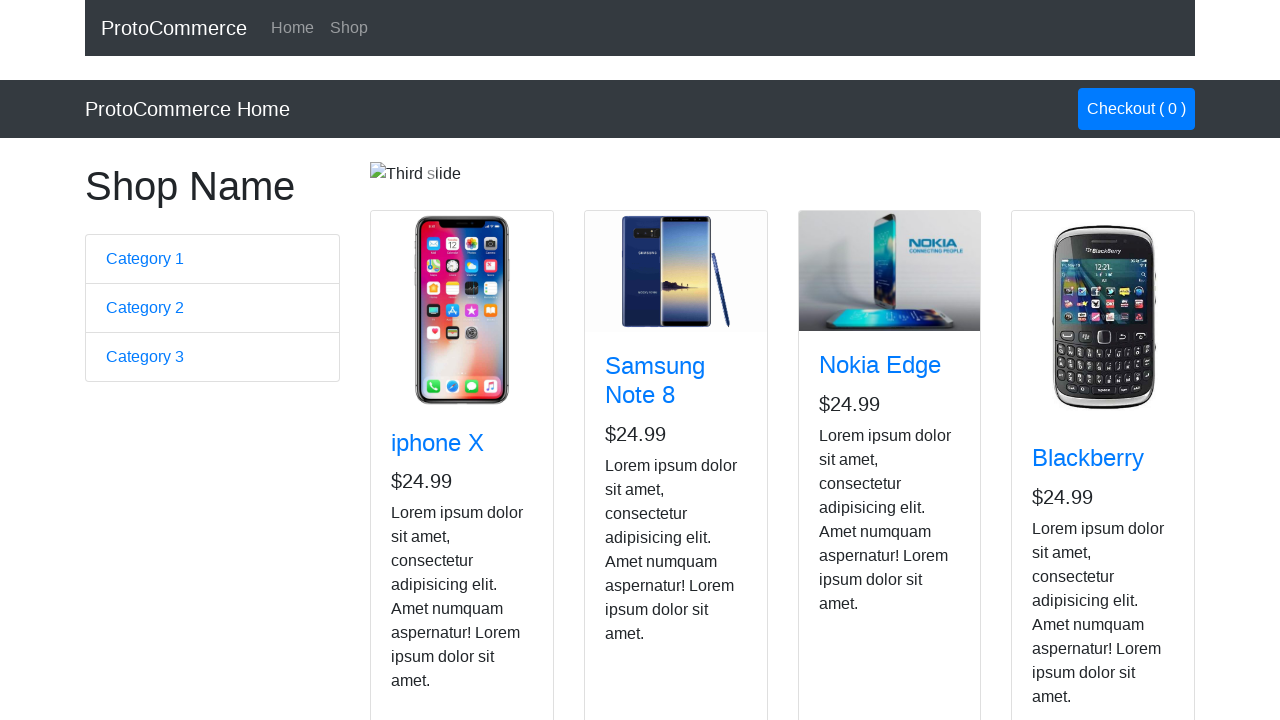

Retrieved product name: iphone X
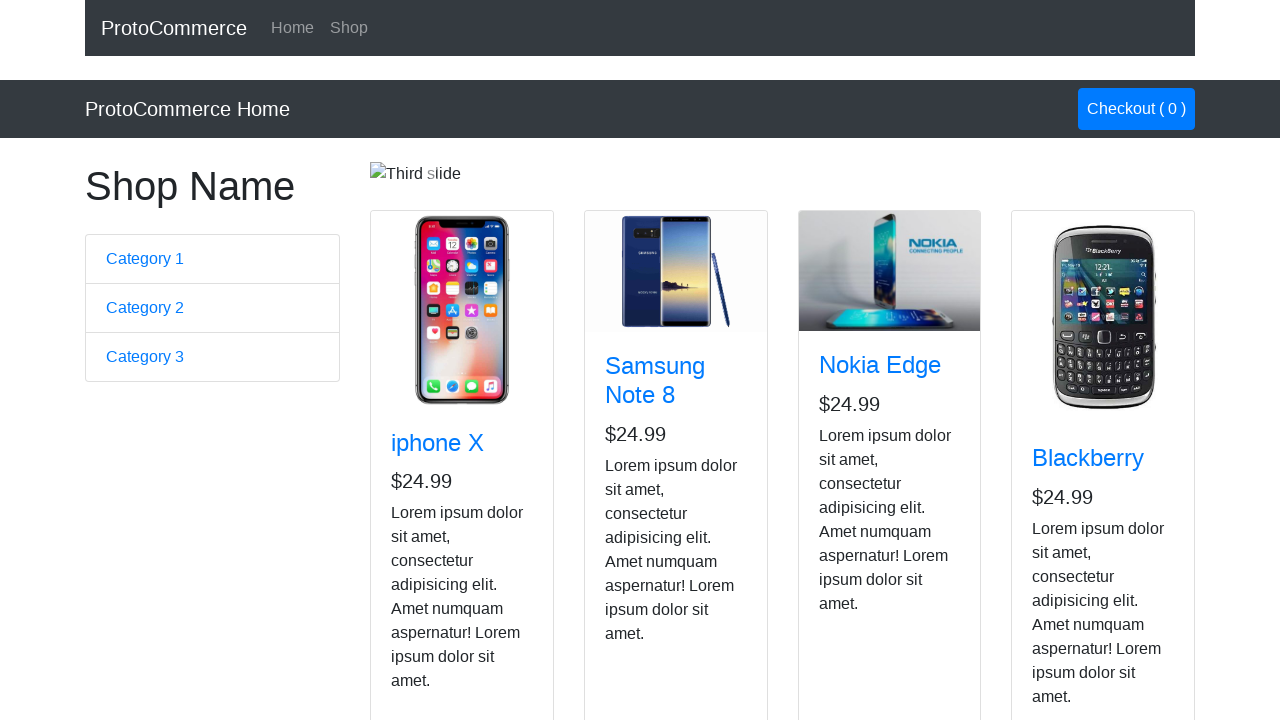

Added iphone X to cart at (427, 528) on app-card >> nth=0 >> .card-footer button
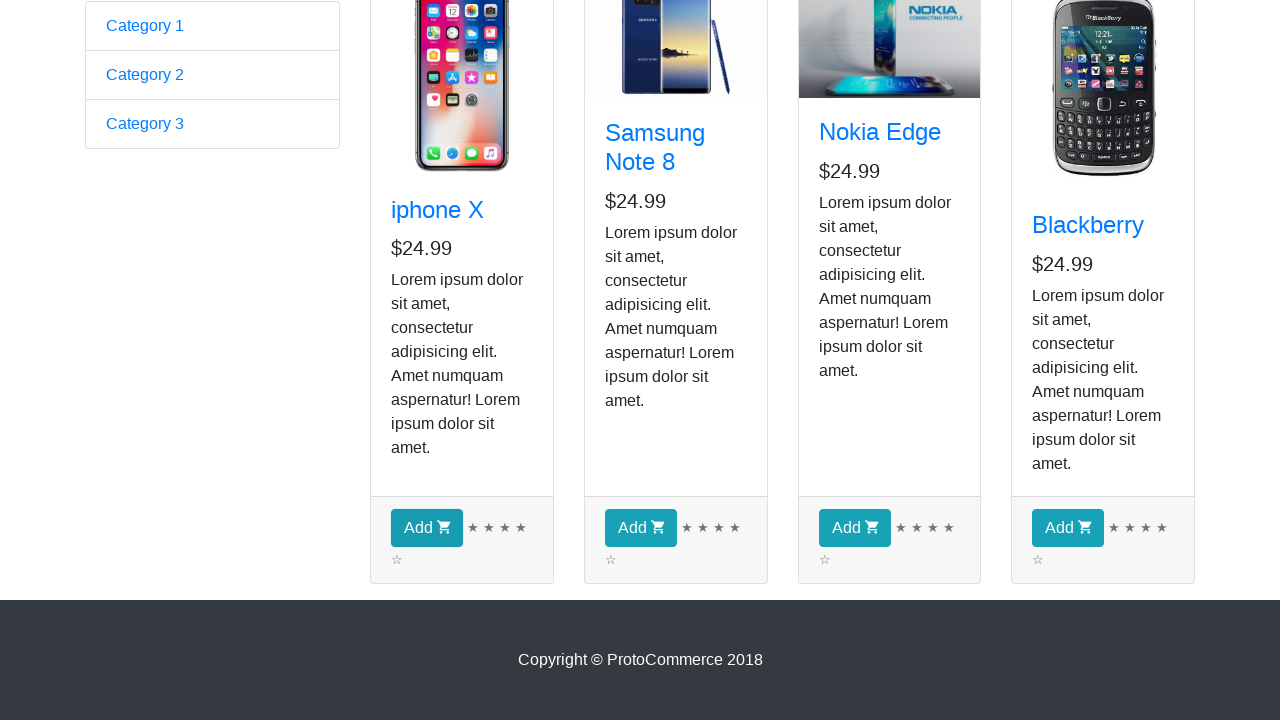

Retrieved product name: Samsung Note 8
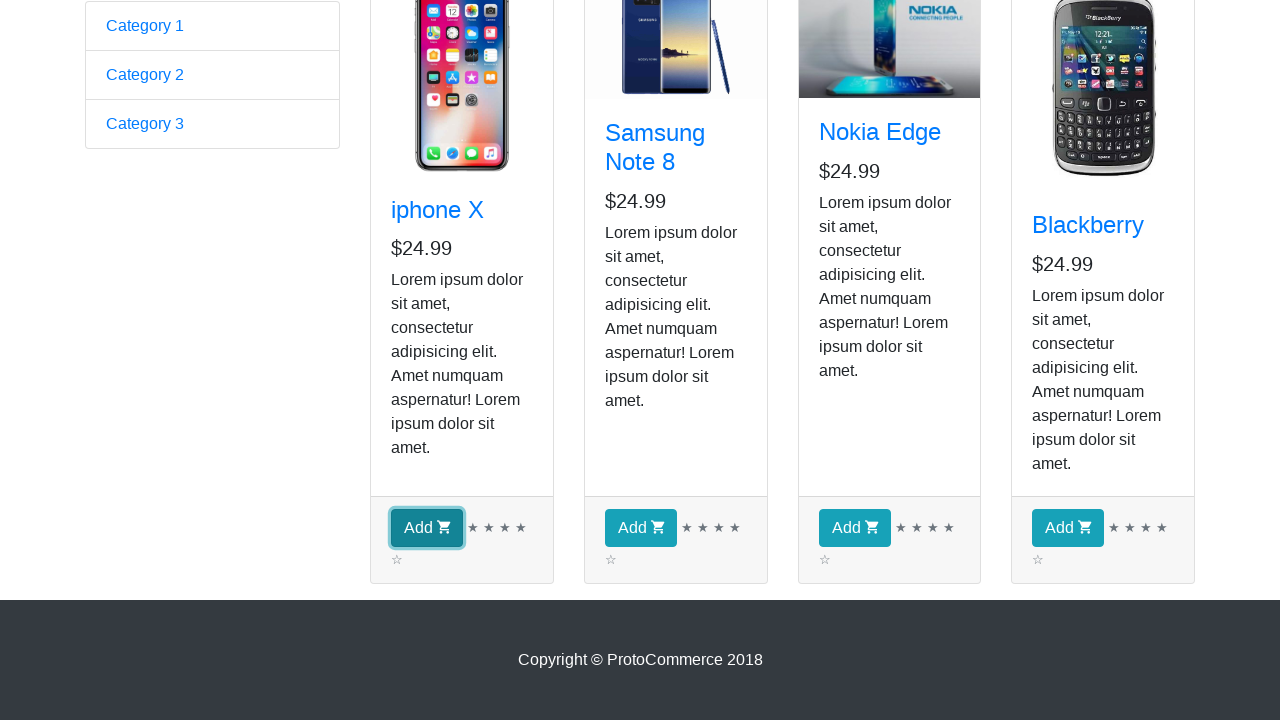

Retrieved product name: Nokia Edge
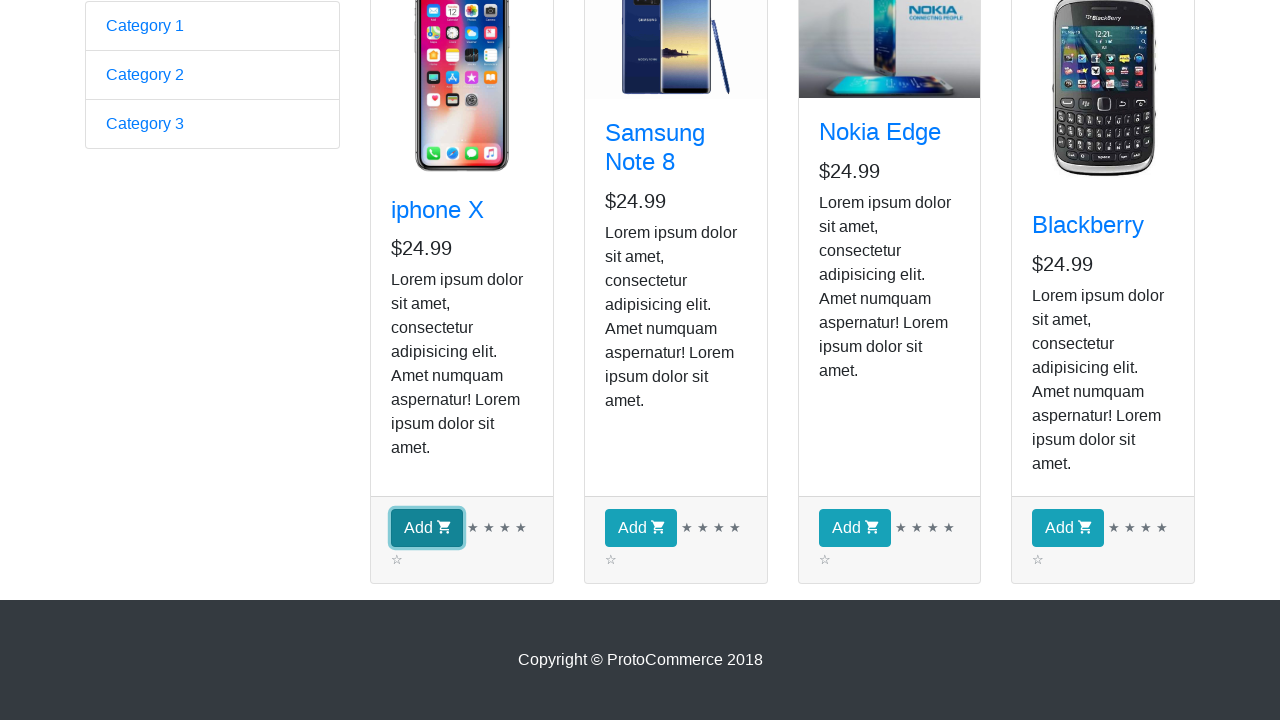

Added Nokia Edge to cart at (854, 528) on app-card >> nth=2 >> .card-footer button
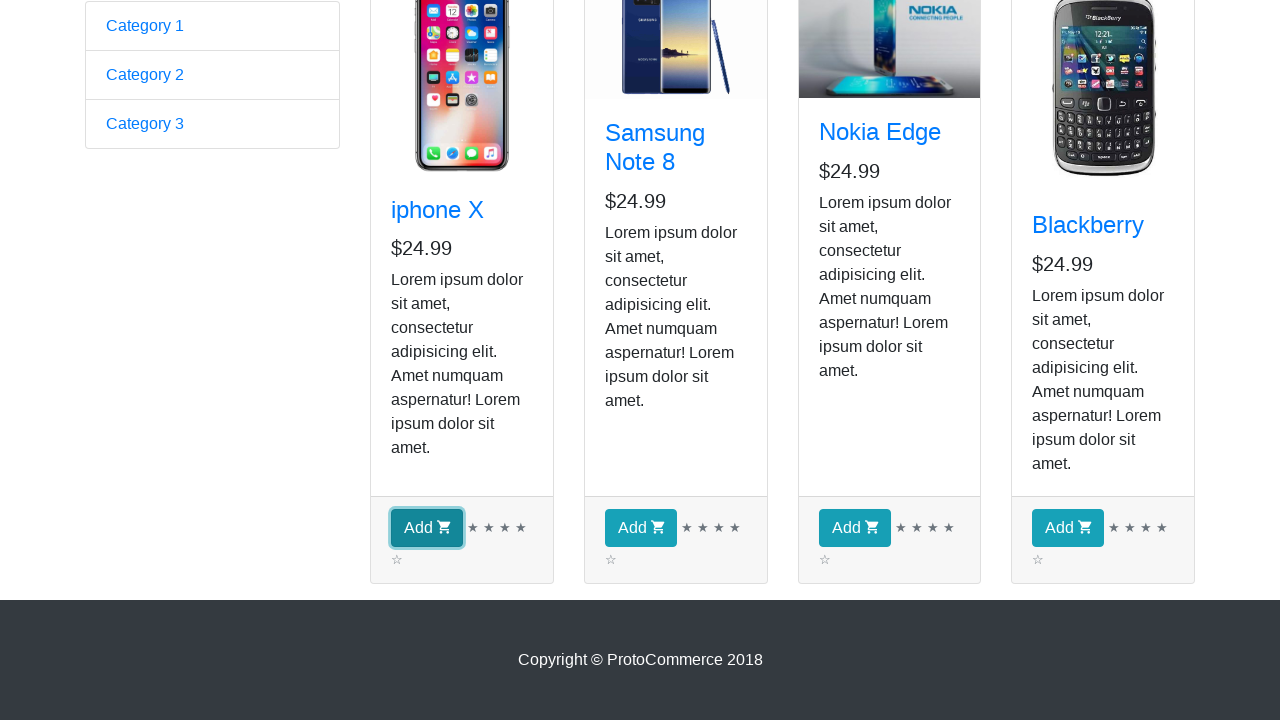

Retrieved product name: Blackberry
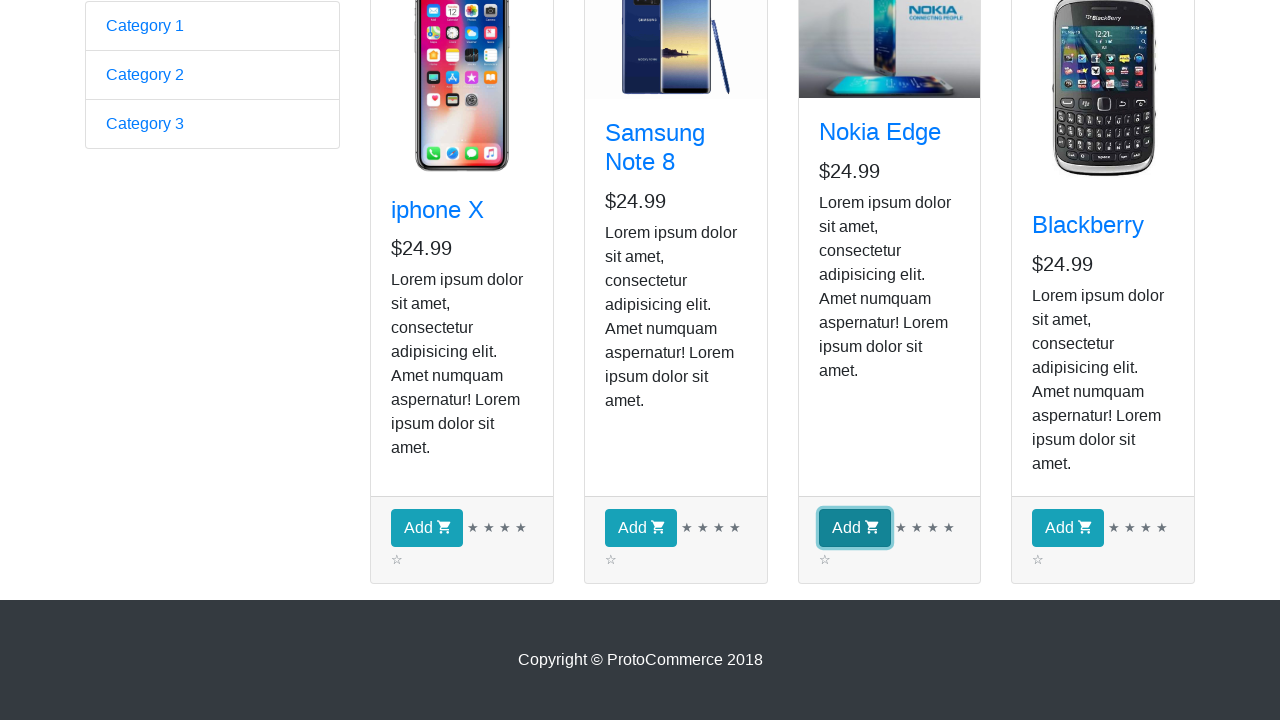

Clicked Checkout button to proceed to checkout at (1136, 109) on a:has-text('Checkout')
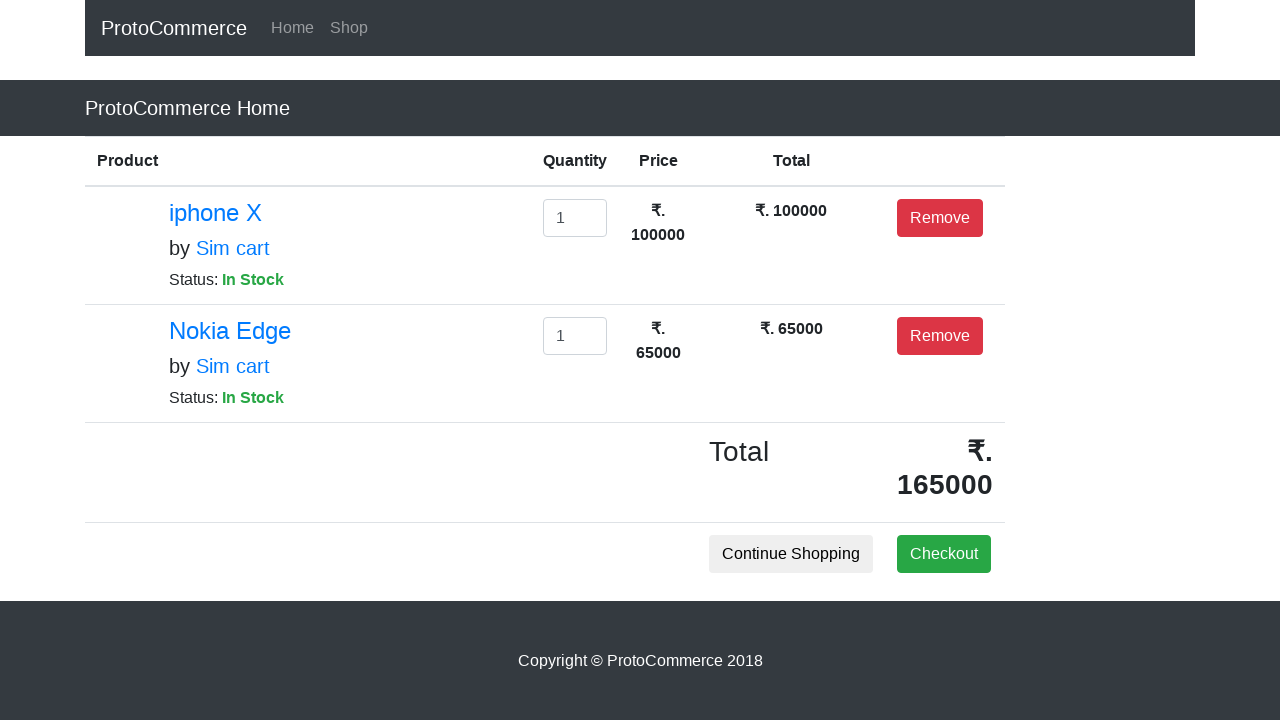

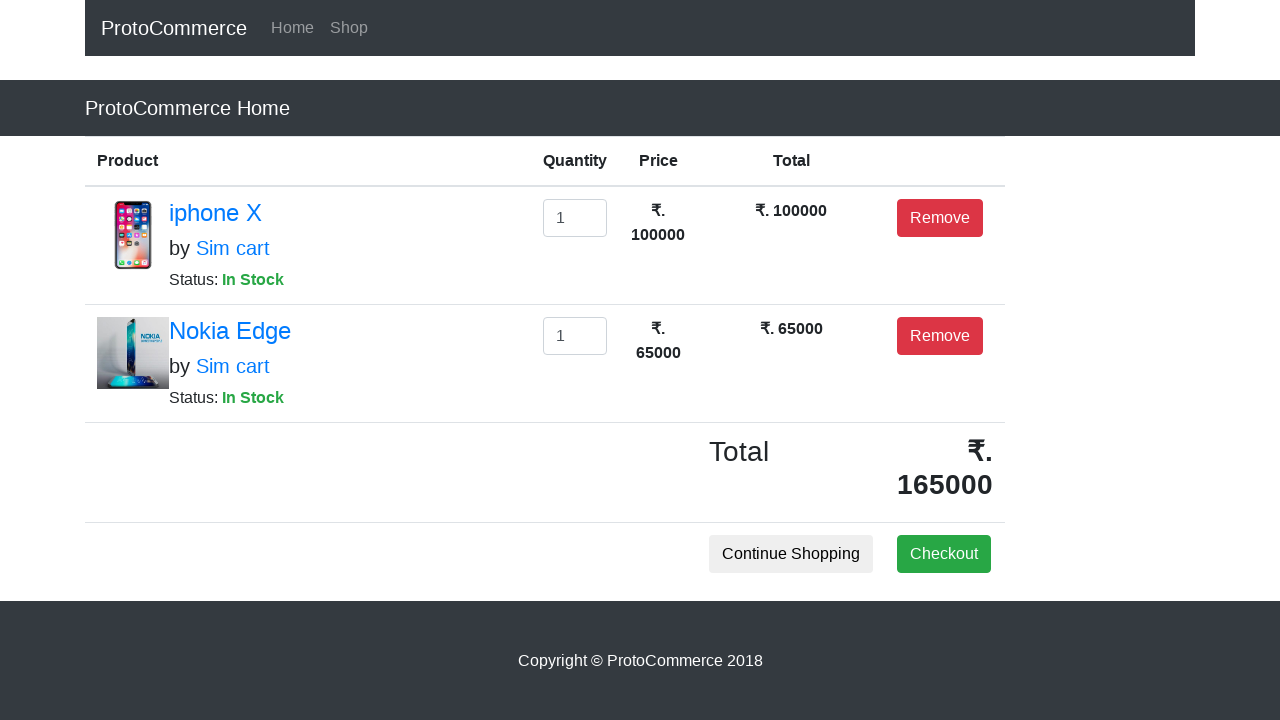